Navigates to a table demonstration page and verifies that table cells (td elements) are present on the page.

Starting URL: https://www.leafground.com/table.xhtml

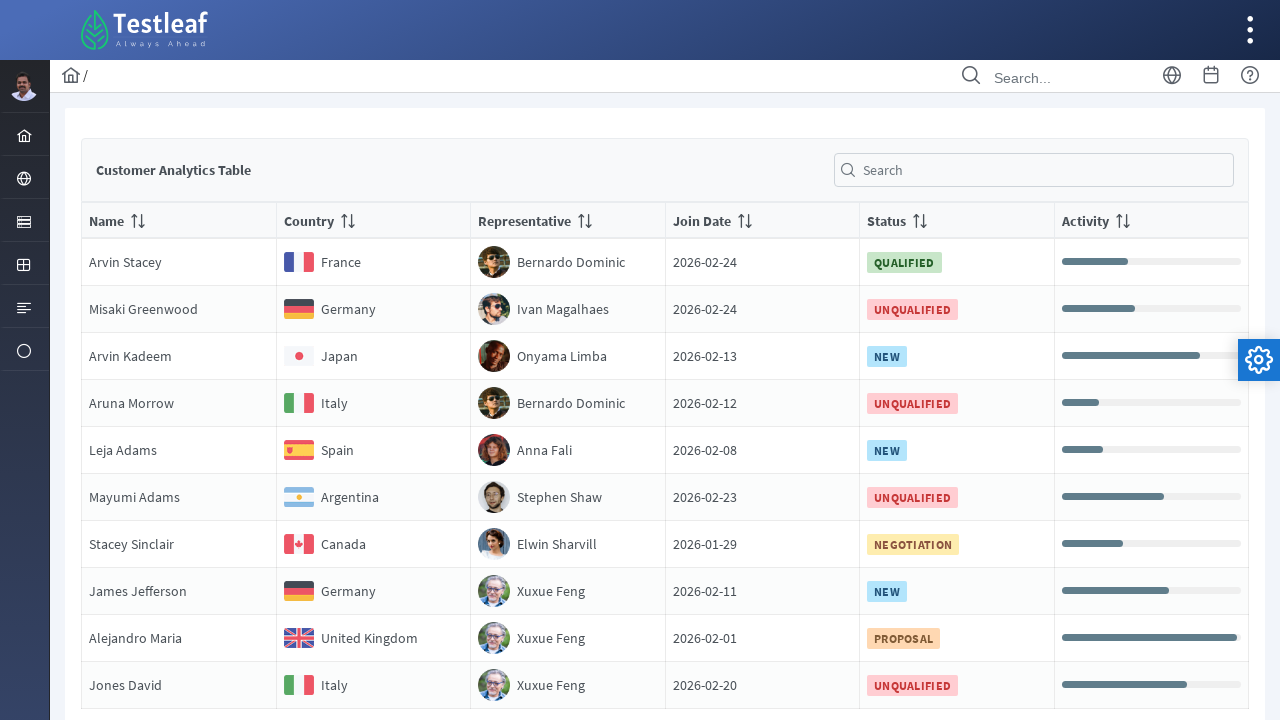

Navigated to table demonstration page at https://www.leafground.com/table.xhtml
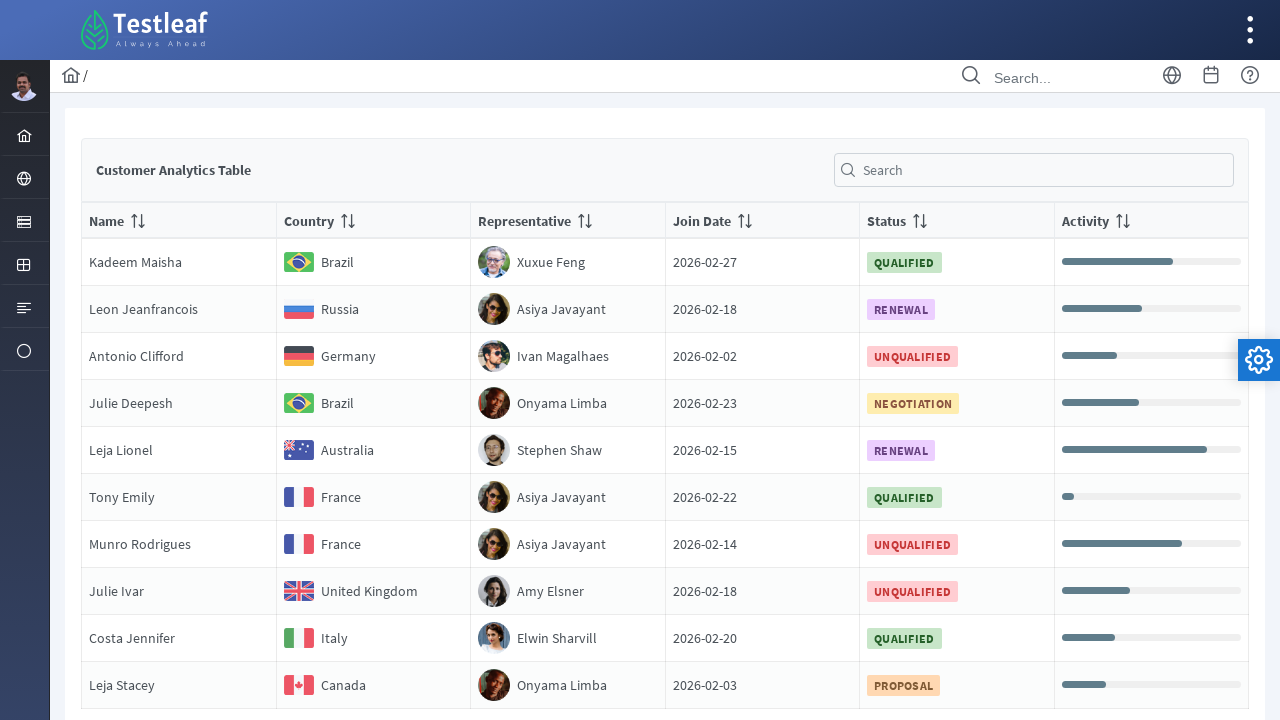

Waited for table cells (td elements) to be present on the page
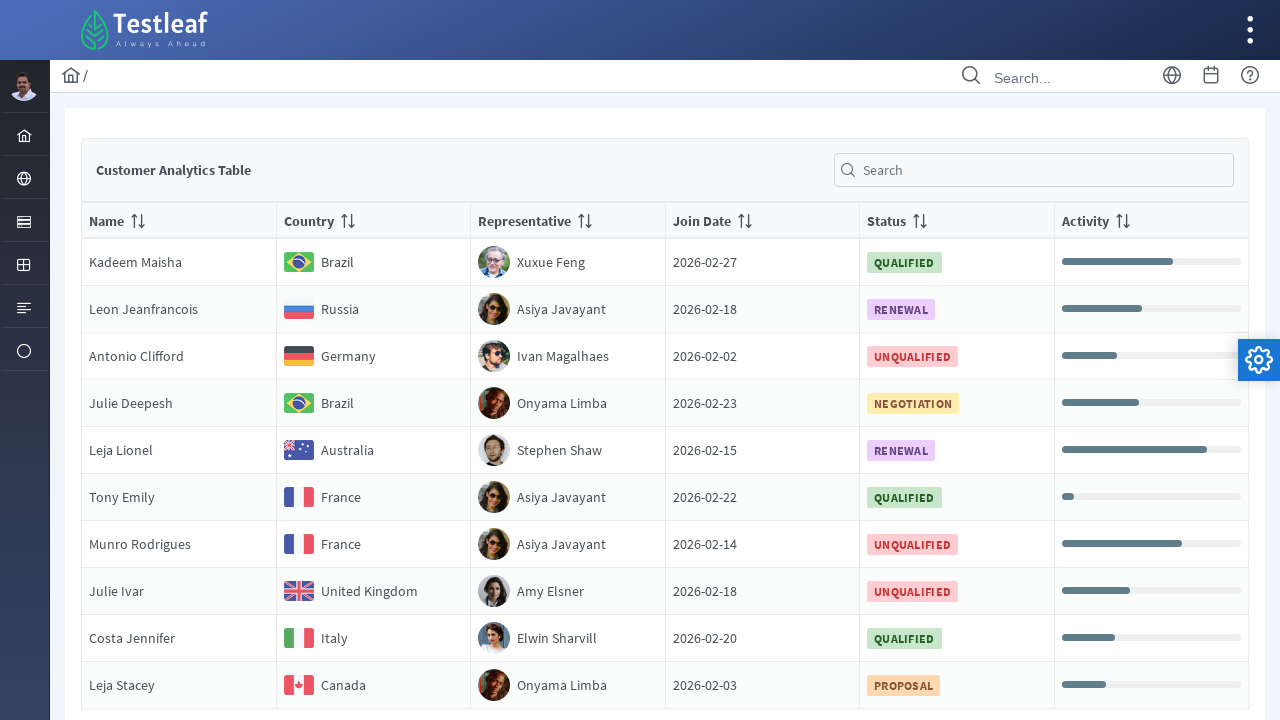

Located all table cell (td) elements on the page
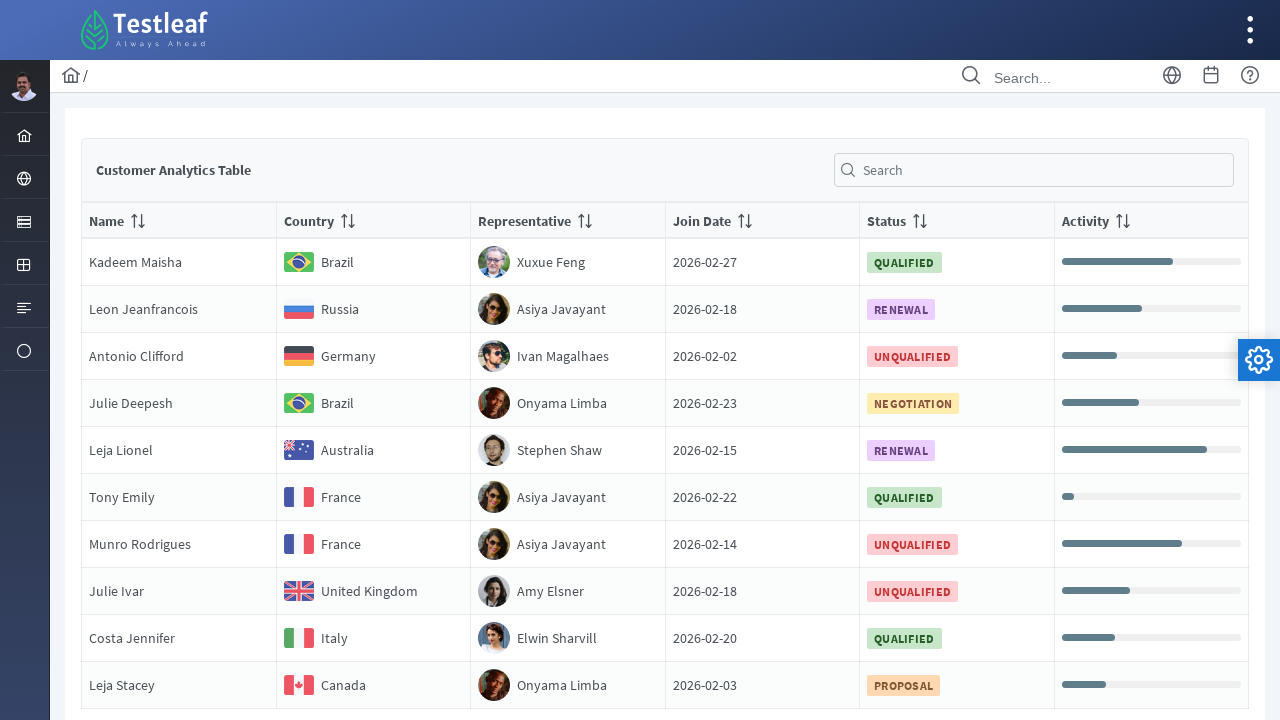

Verified that at least one table cell is visible
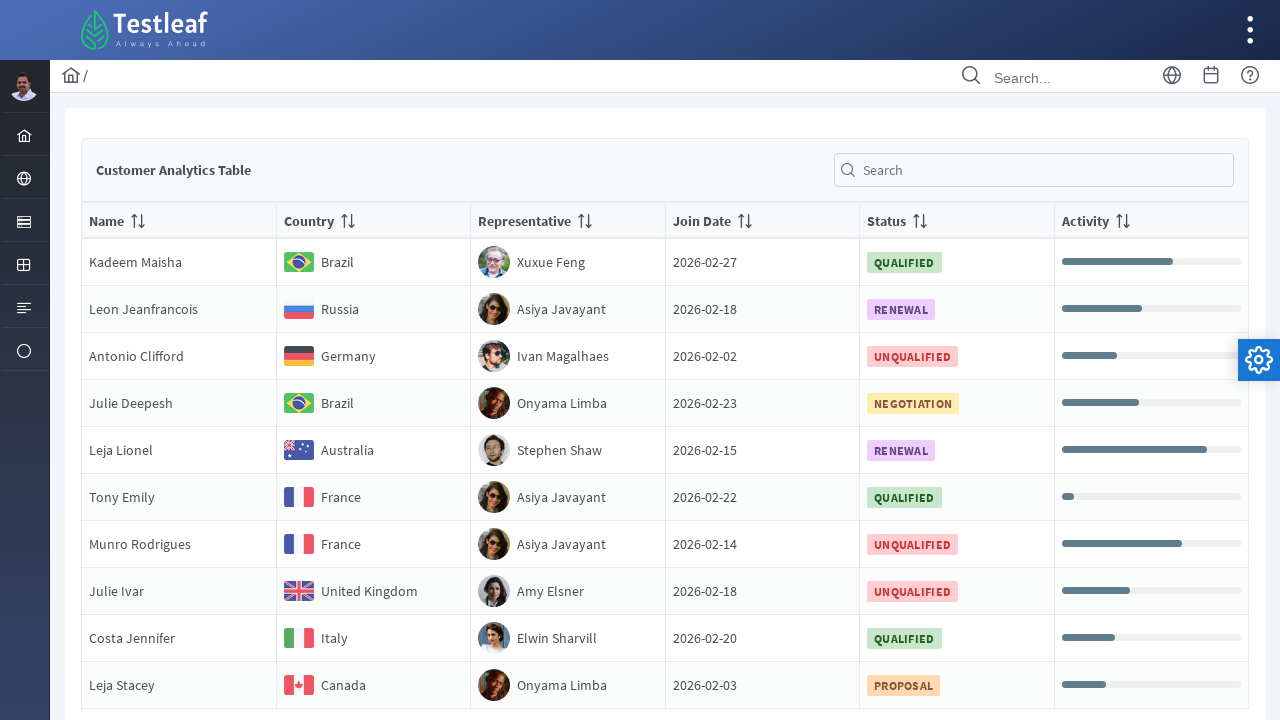

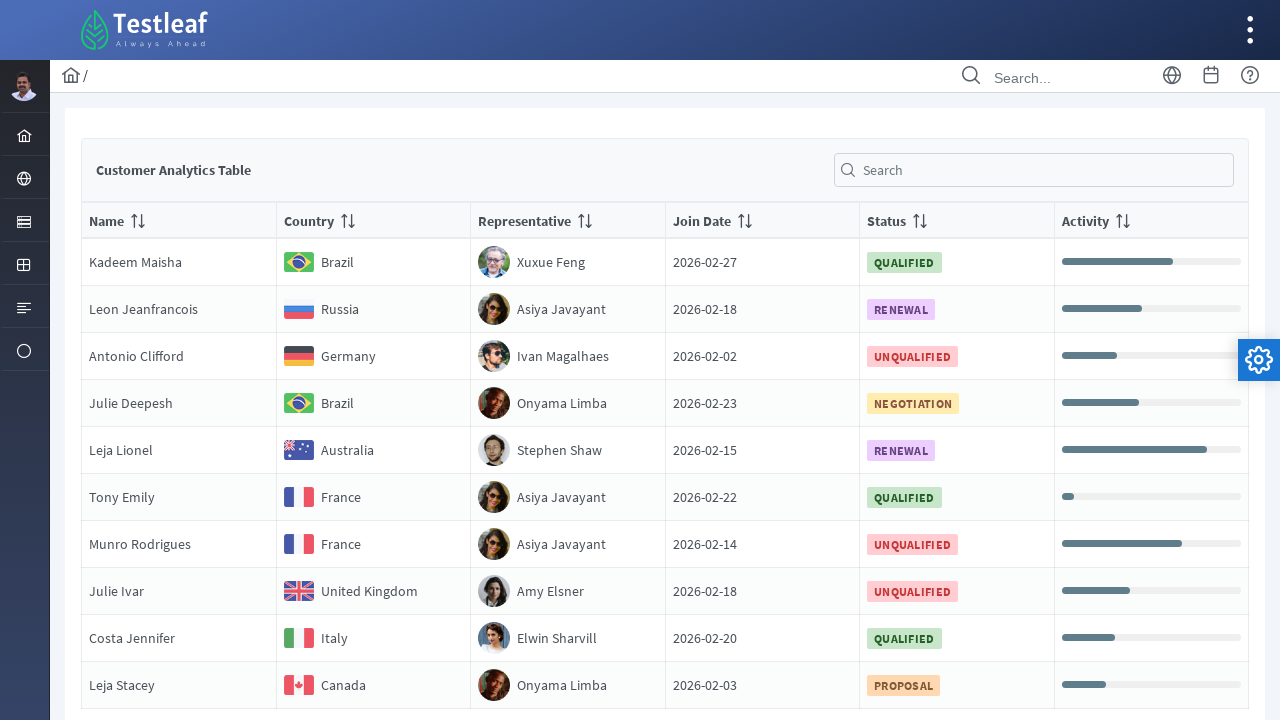